Tests jQuery UI autocomplete functionality by typing a partial search term, waiting for suggestions to appear, and selecting a specific item ("JavaScript") from the dropdown list.

Starting URL: https://jqueryui.com/autocomplete/

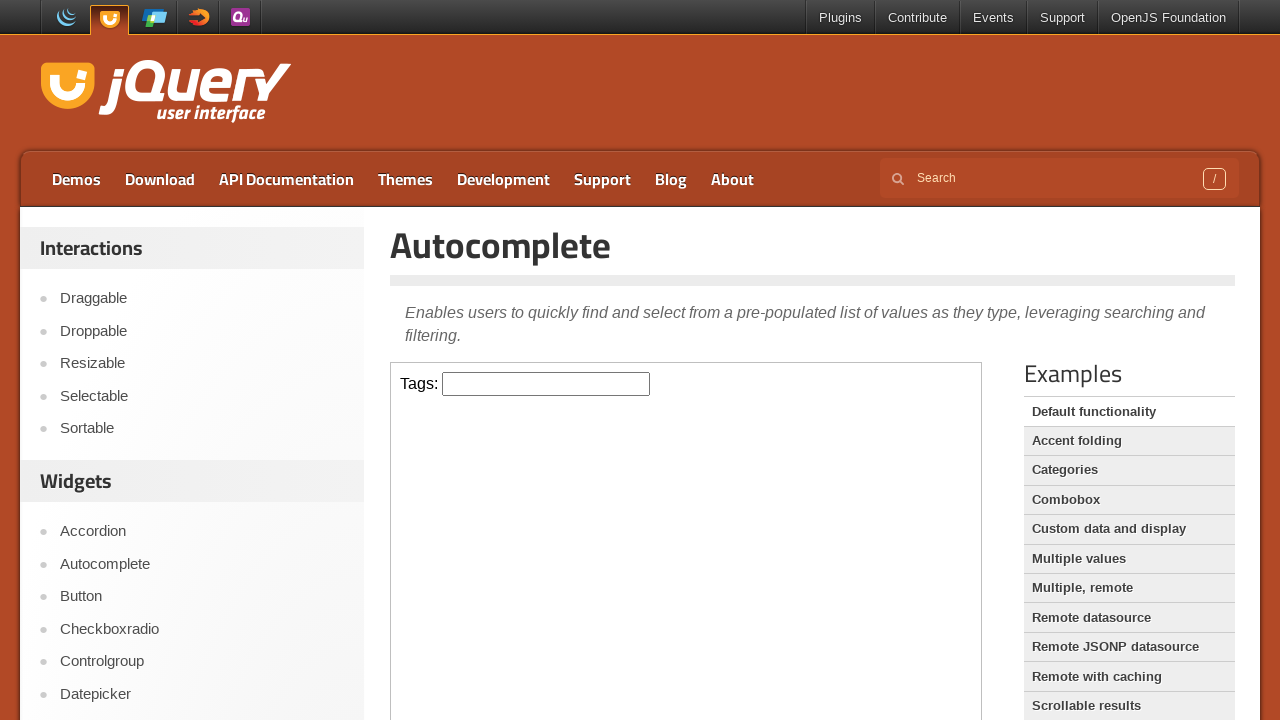

Located demo iframe
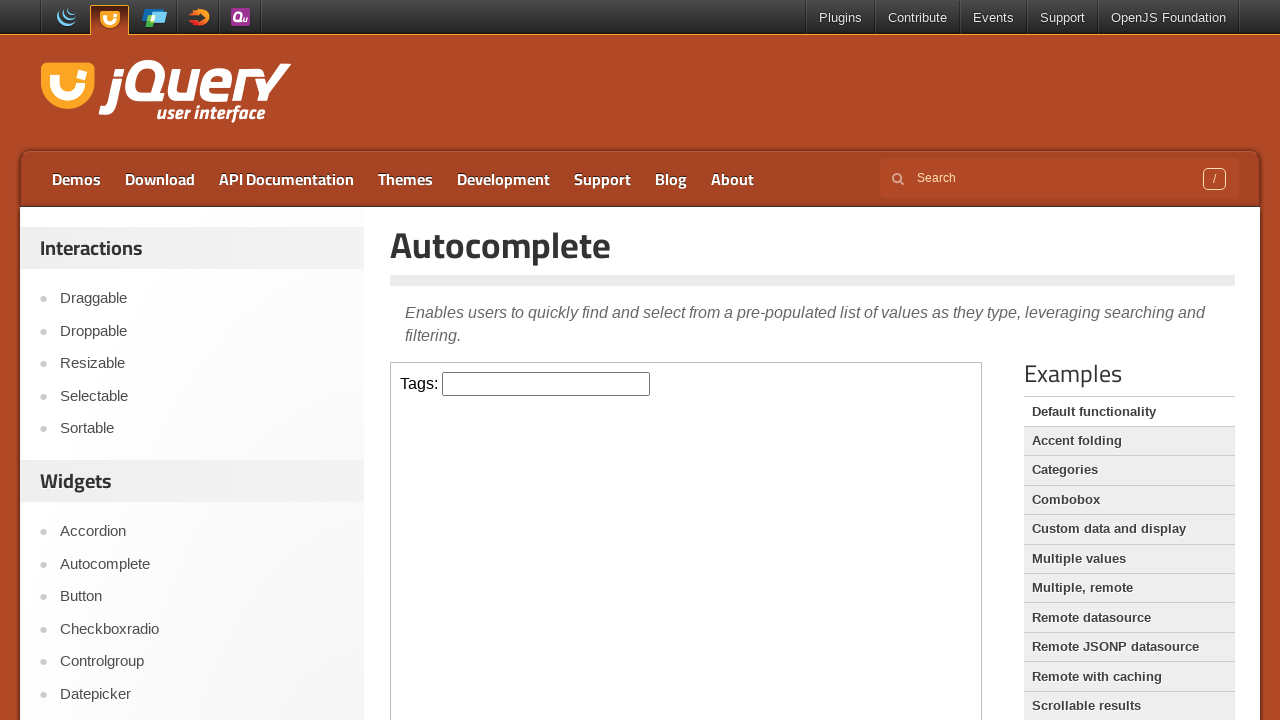

Typed 'as' in autocomplete search field on .demo-frame >> internal:control=enter-frame >> #tags
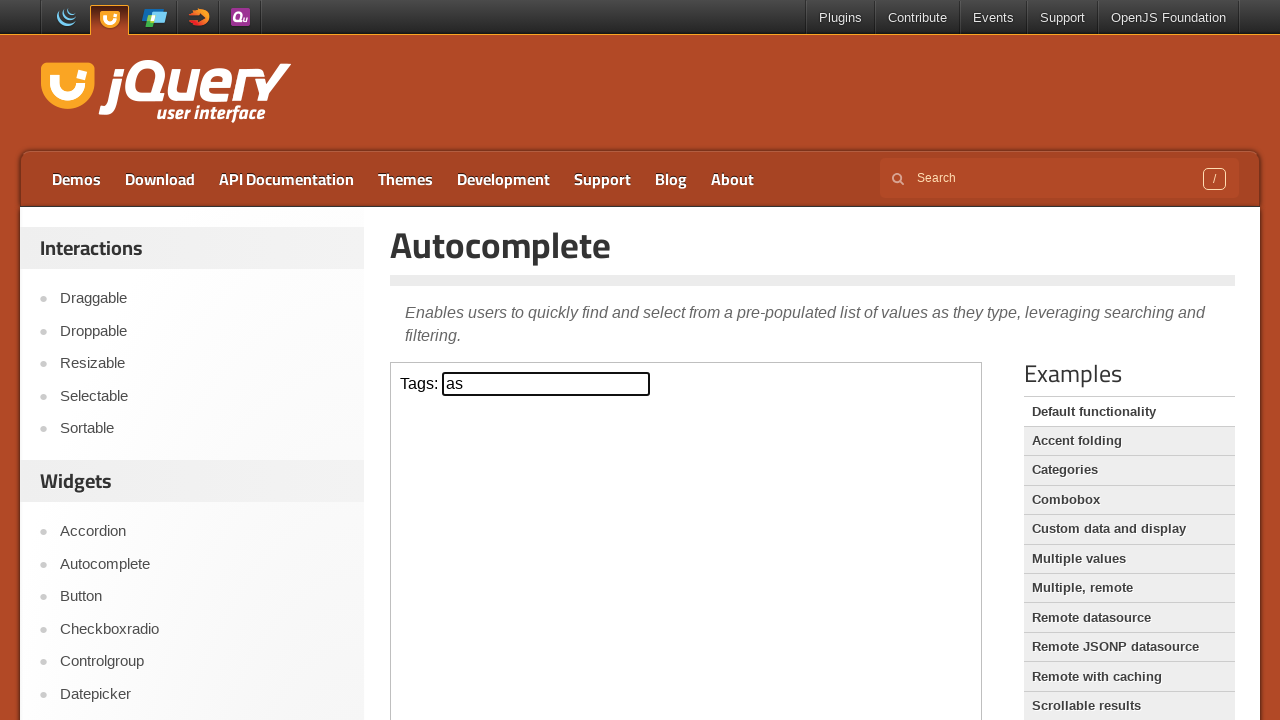

Autocomplete suggestions dropdown appeared
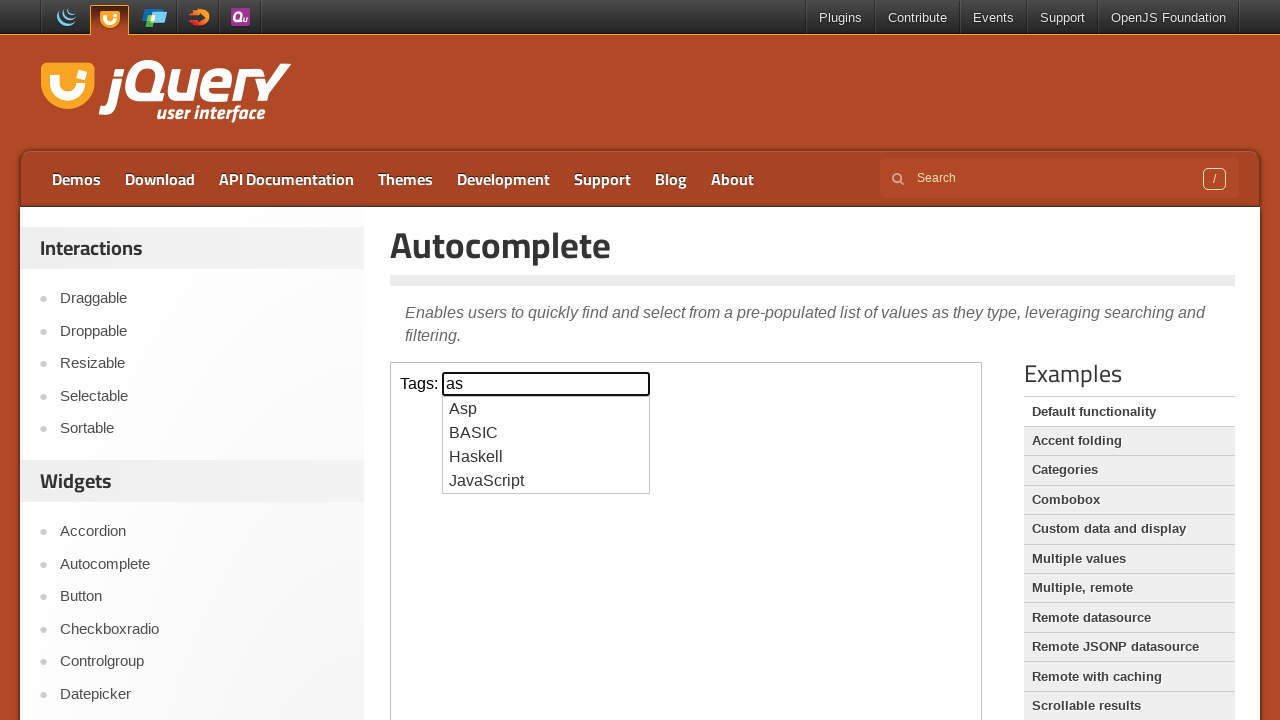

Retrieved all autocomplete suggestion items
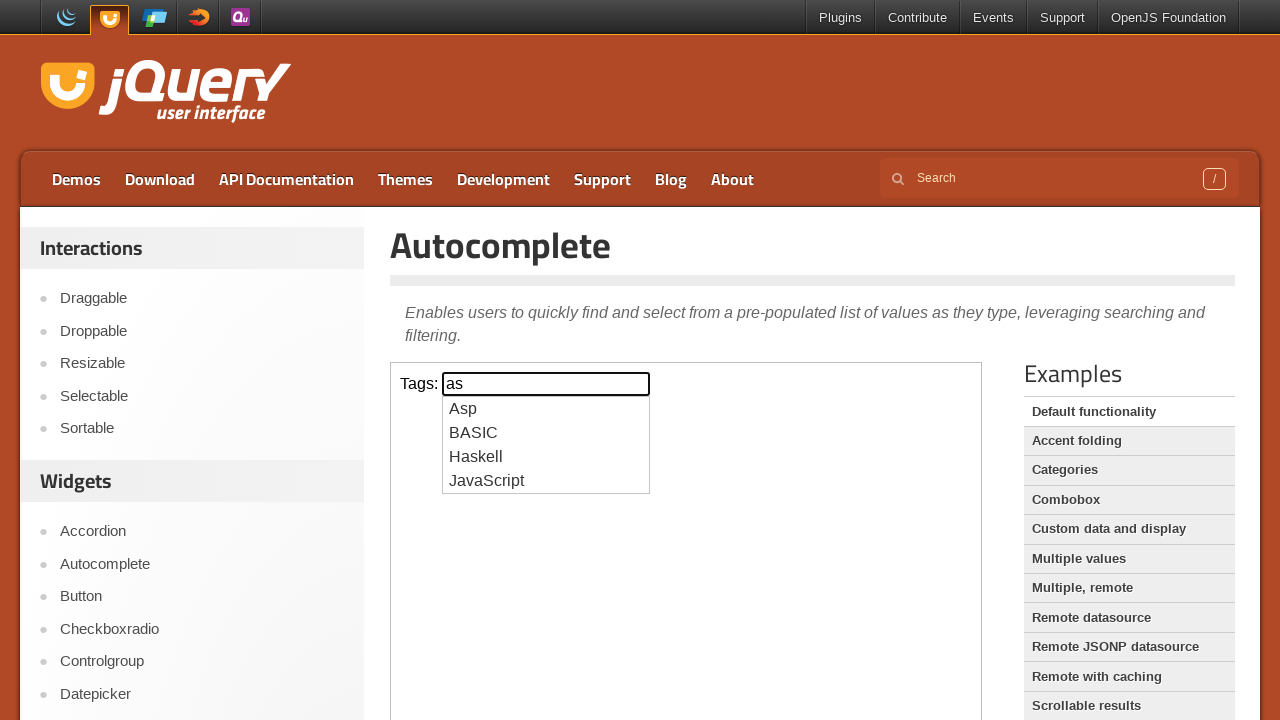

Counted 4 suggestion items in dropdown
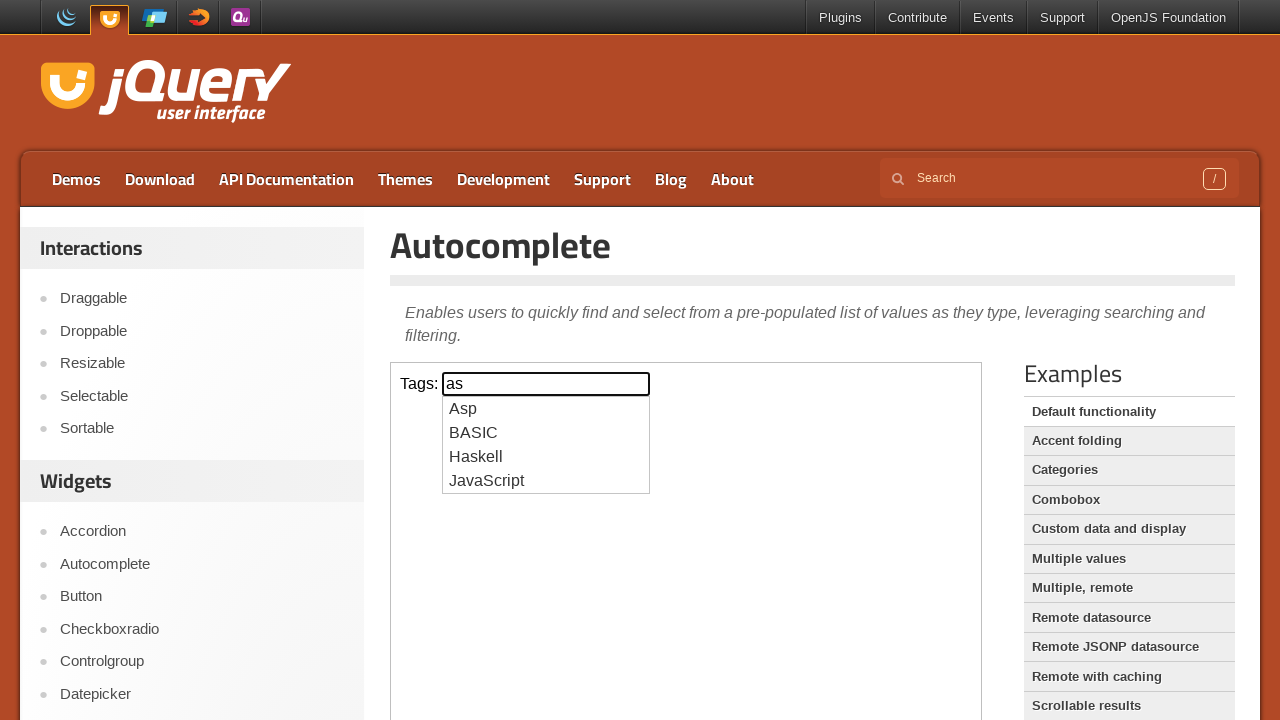

Selected 'JavaScript' from autocomplete suggestions at (546, 481) on .demo-frame >> internal:control=enter-frame >> ul#ui-id-1 > li >> nth=3
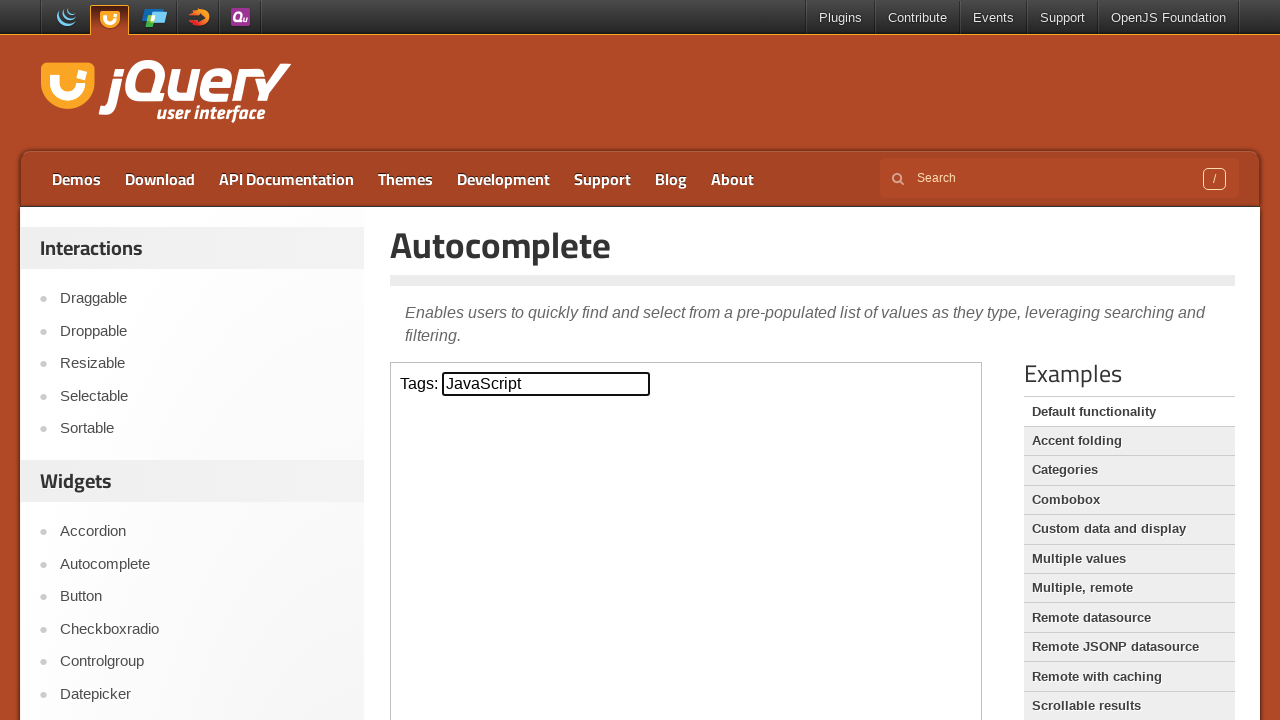

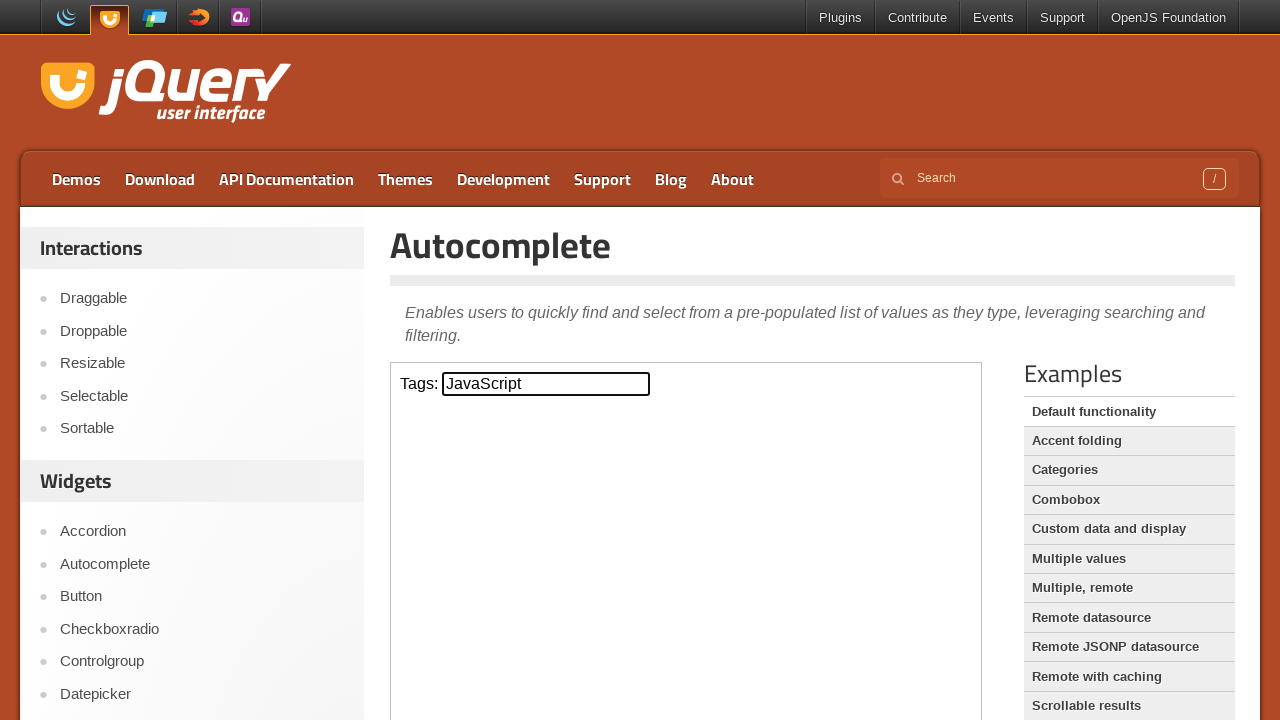